Tests the Macaulay Library search functionality by entering a bird name query, submitting the search, modifying the URL to filter for audio results, and verifying search results are displayed.

Starting URL: https://www.macaulaylibrary.org/

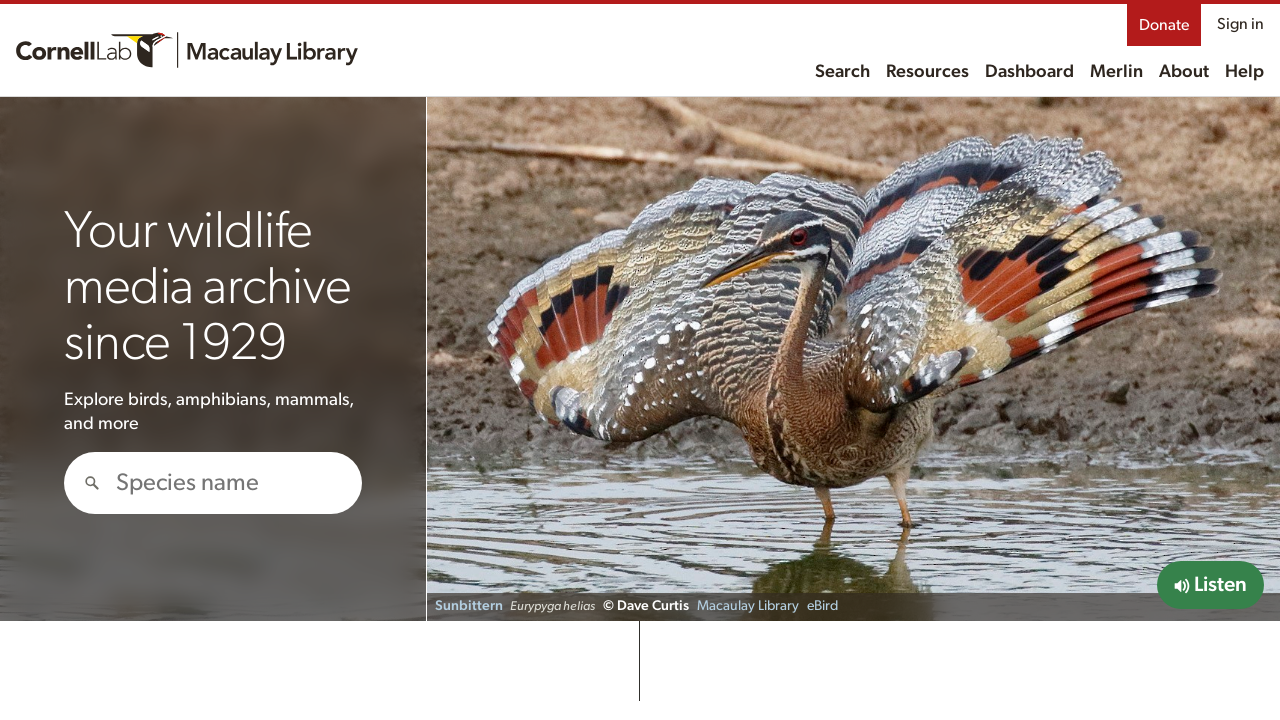

Filled search field with 'Blue Jay' on #hero-search
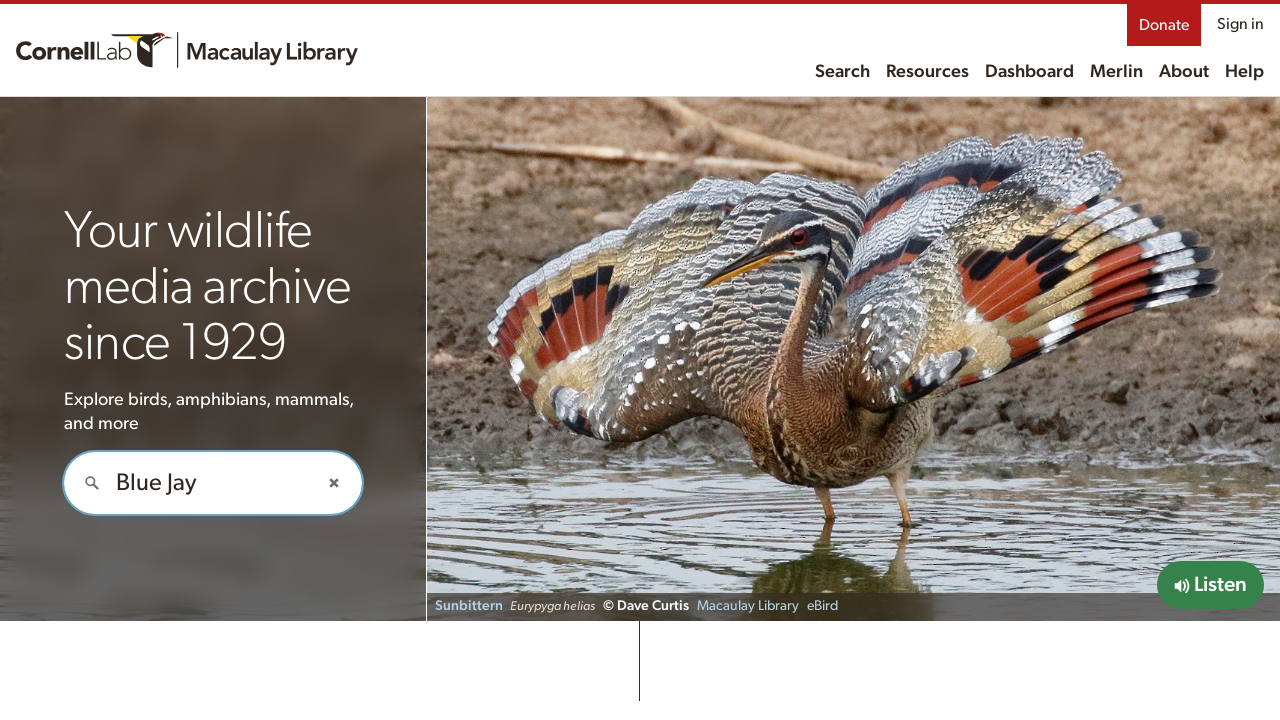

Waited 2 seconds for suggestions to load
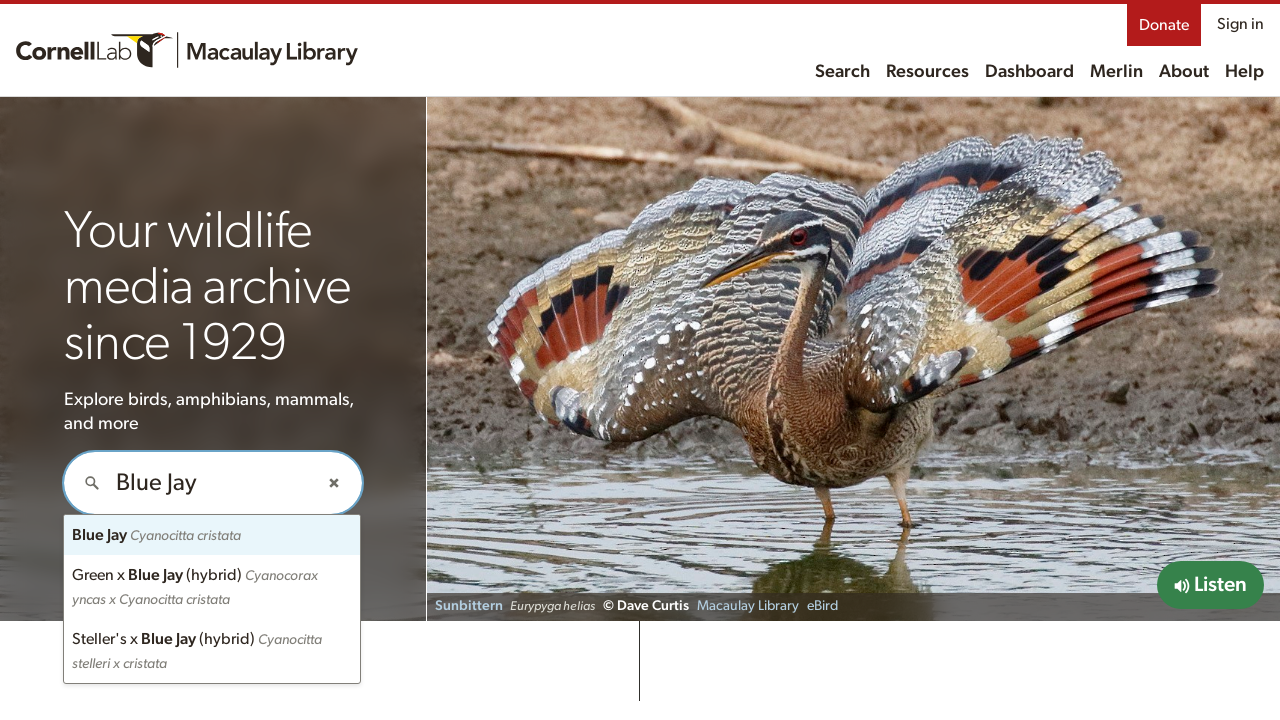

Pressed Enter to submit search query on #hero-search
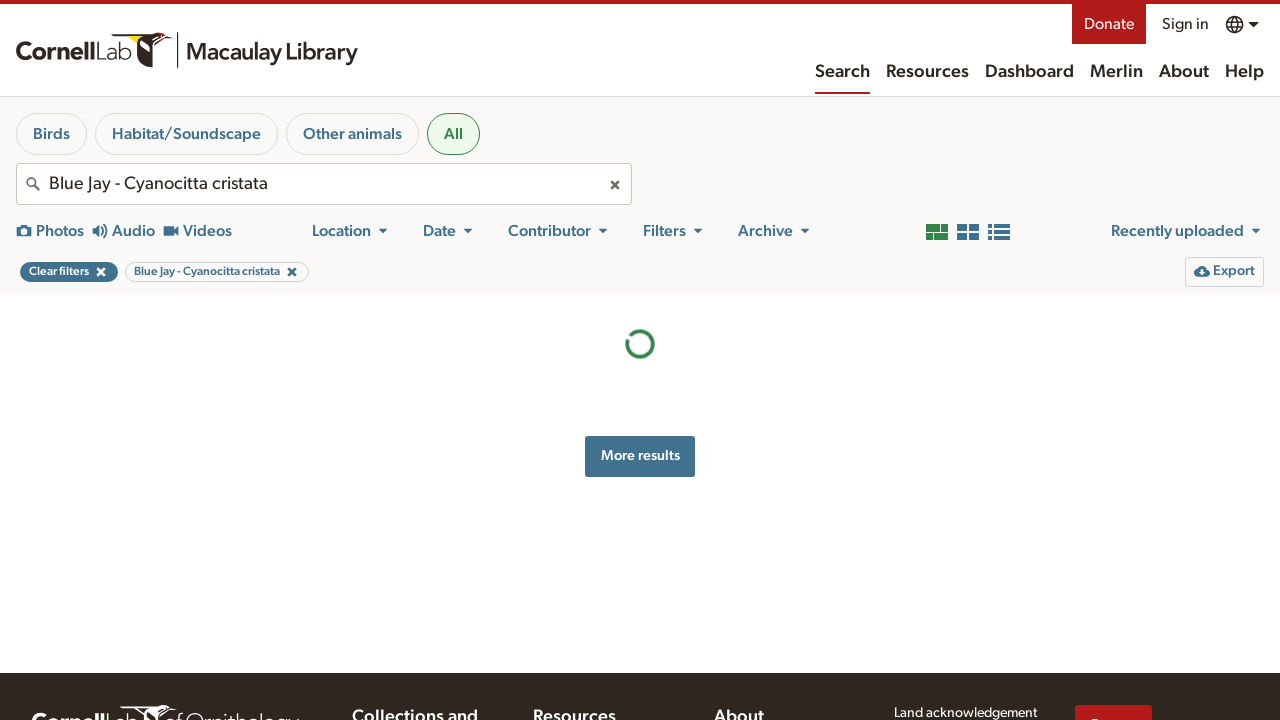

Waited 3 seconds for search results to load
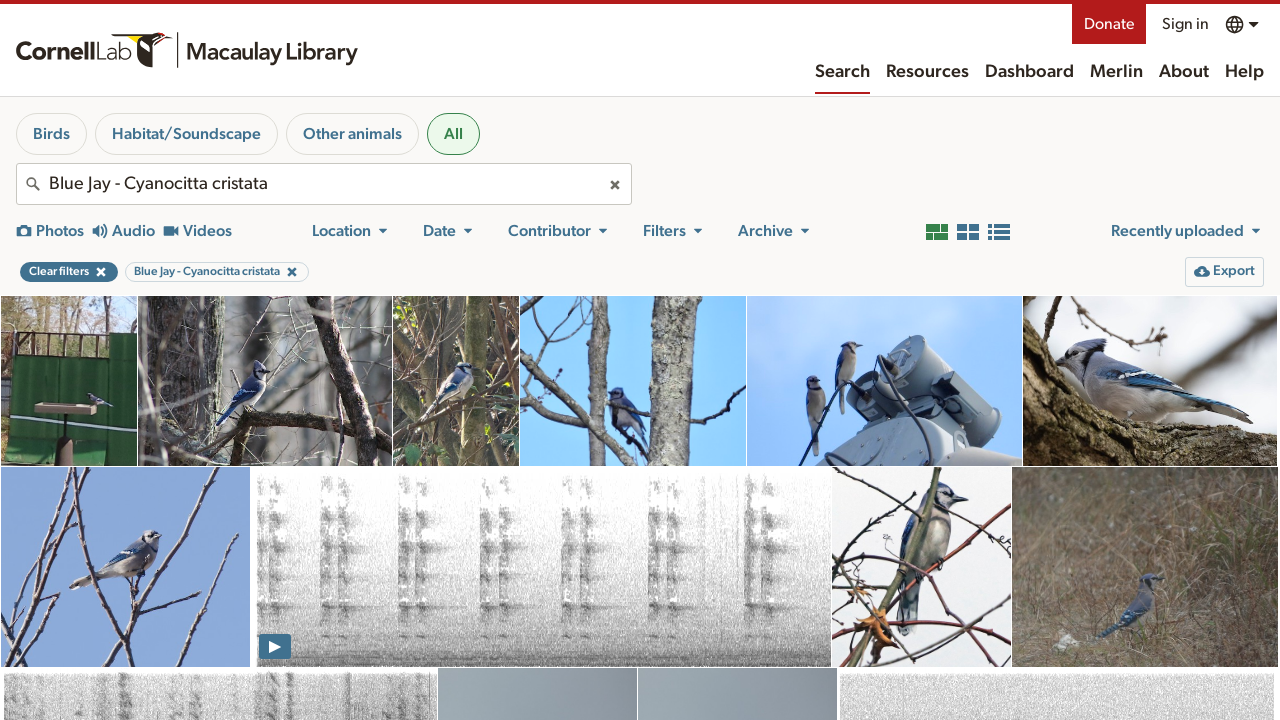

Modified URL to filter results by audio media type
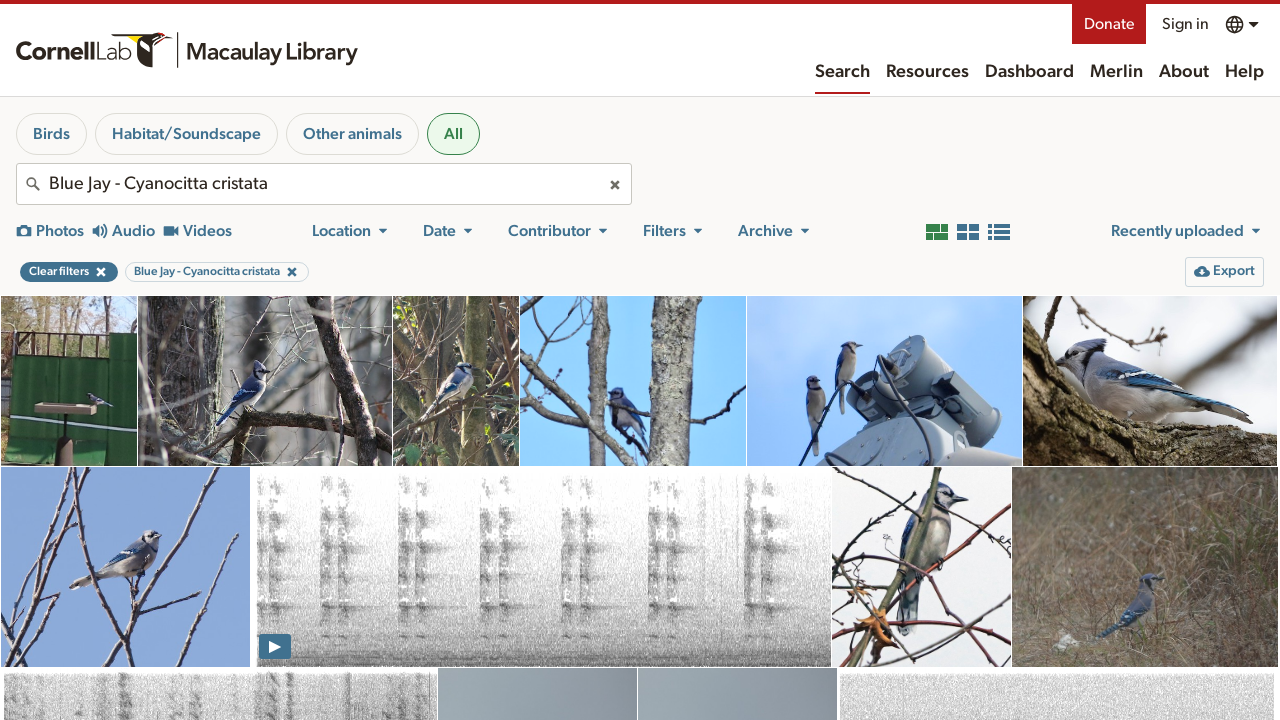

Navigated to audio-filtered search results
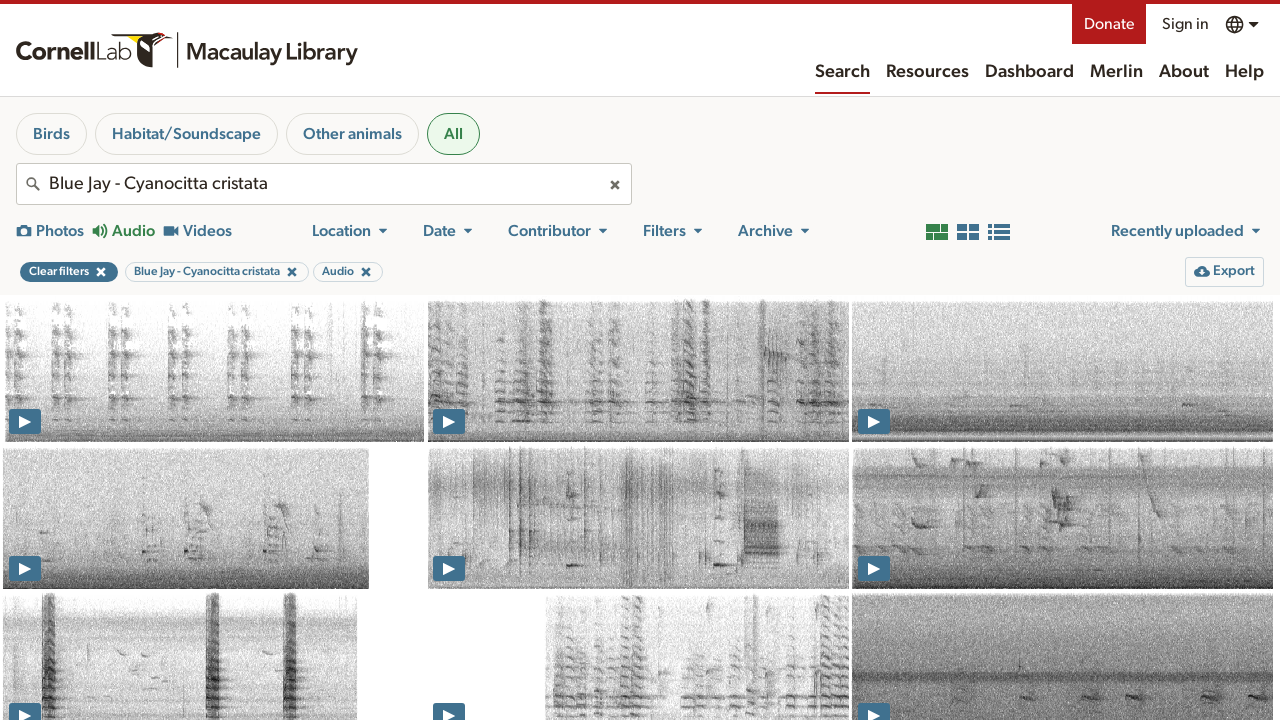

Search results gallery loaded successfully
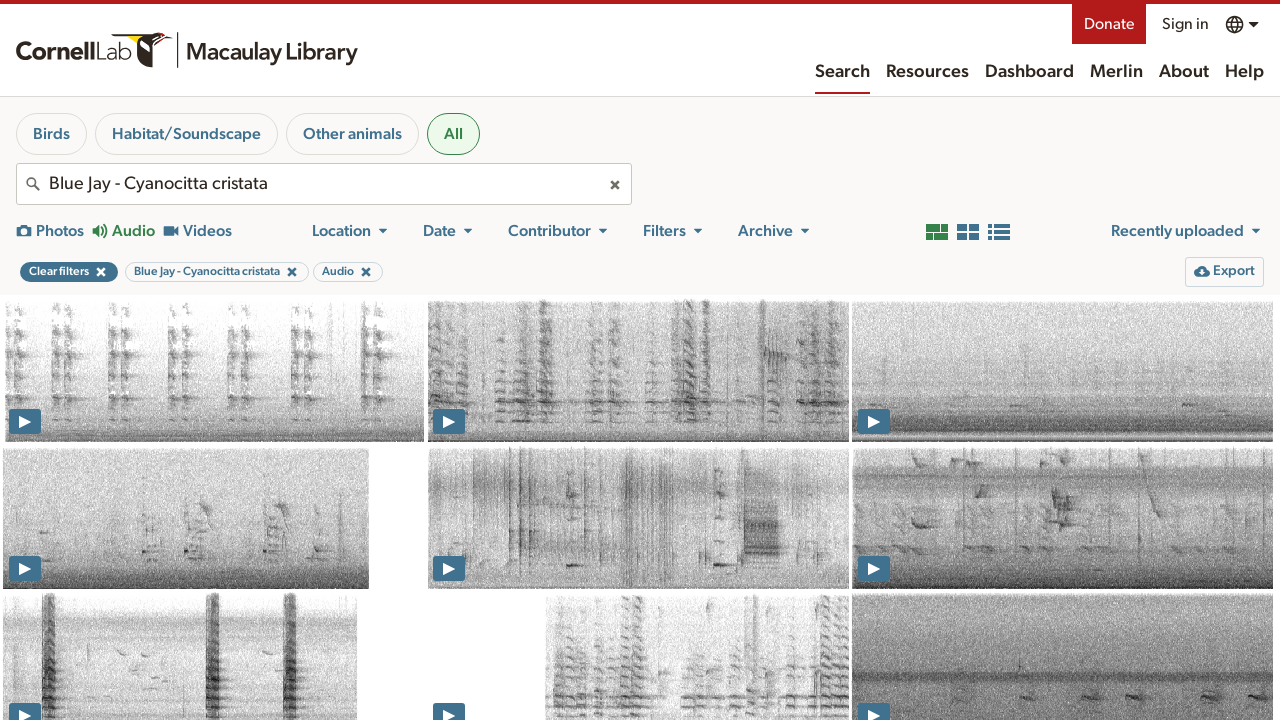

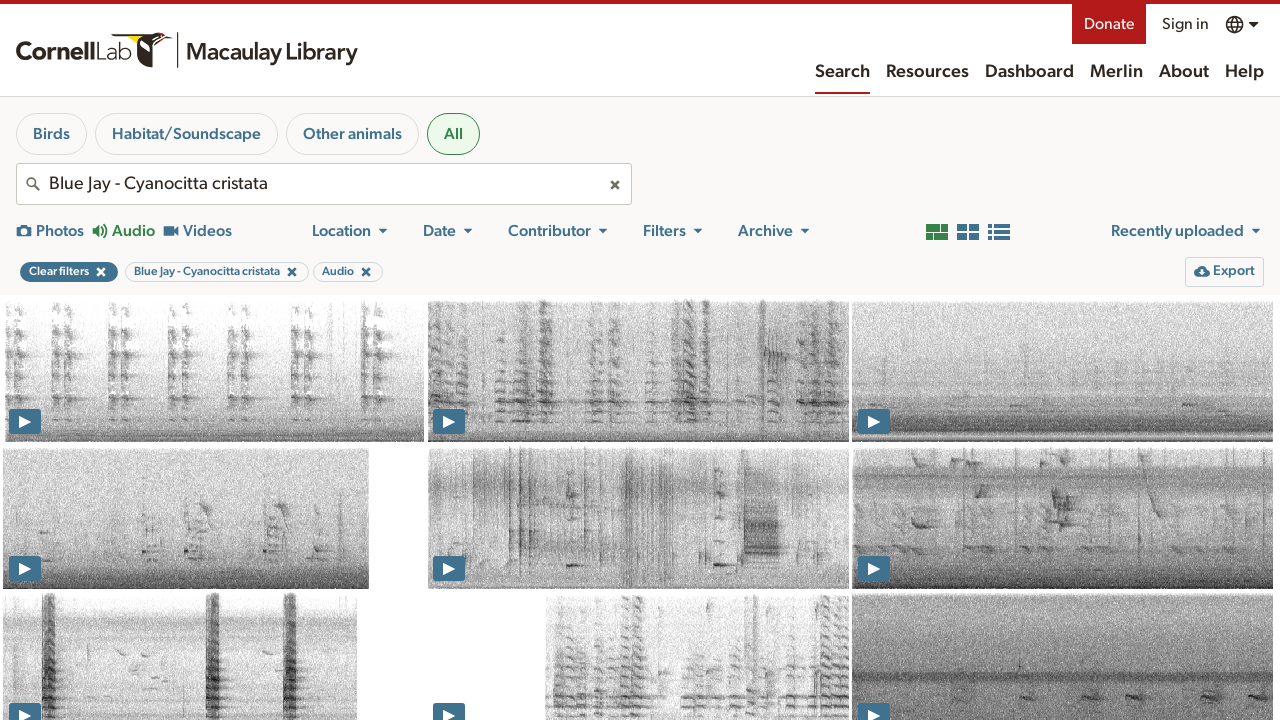